Tests multiple selection dropdown functionality on W3Schools by selecting and deselecting various options using different methods (by value, by visible text, by index) in a multi-select dropdown for cars.

Starting URL: https://www.w3schools.com/tags/tryit.asp?filename=tryhtml_select_multiple

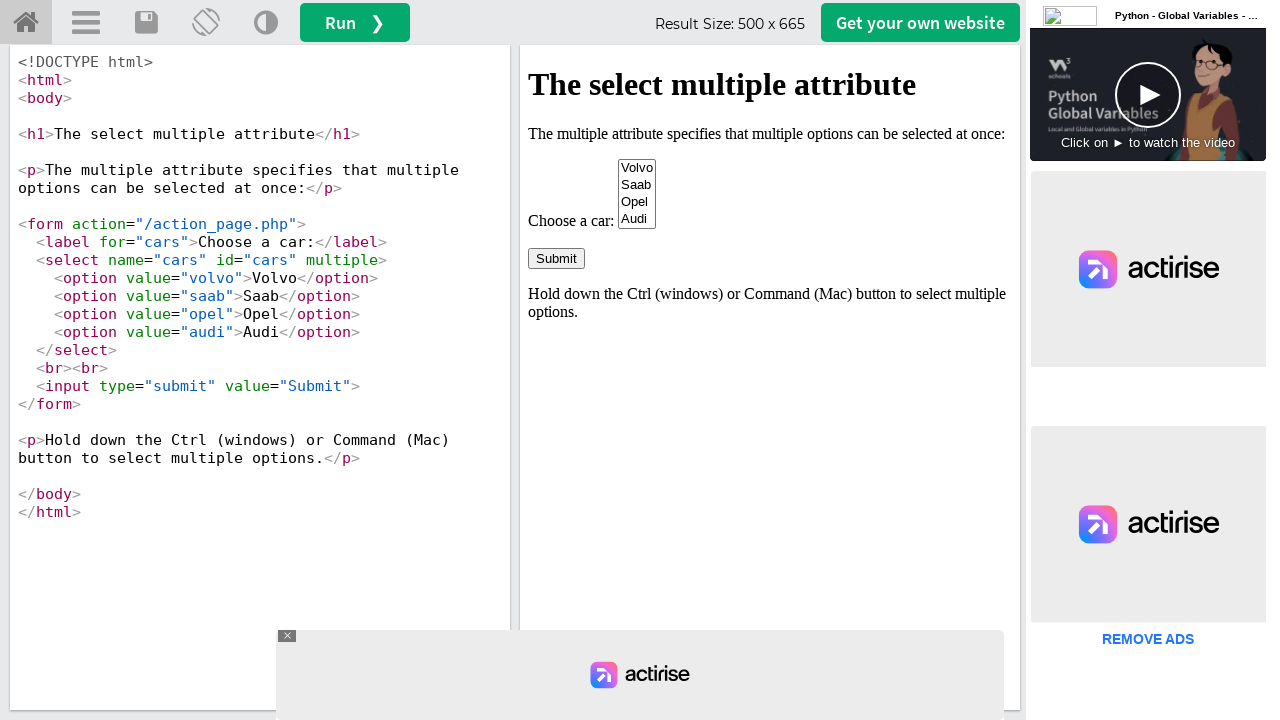

Located iframe with id 'iframeResult'
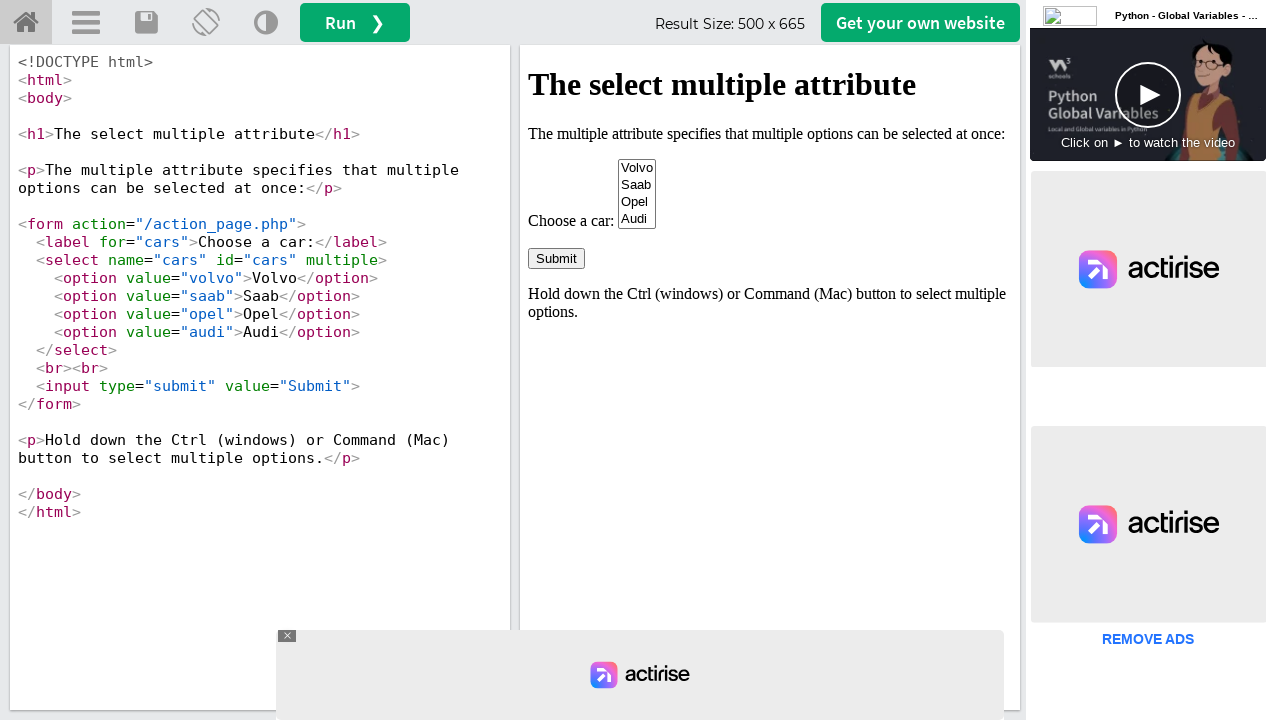

Located multi-select dropdown with id 'cars'
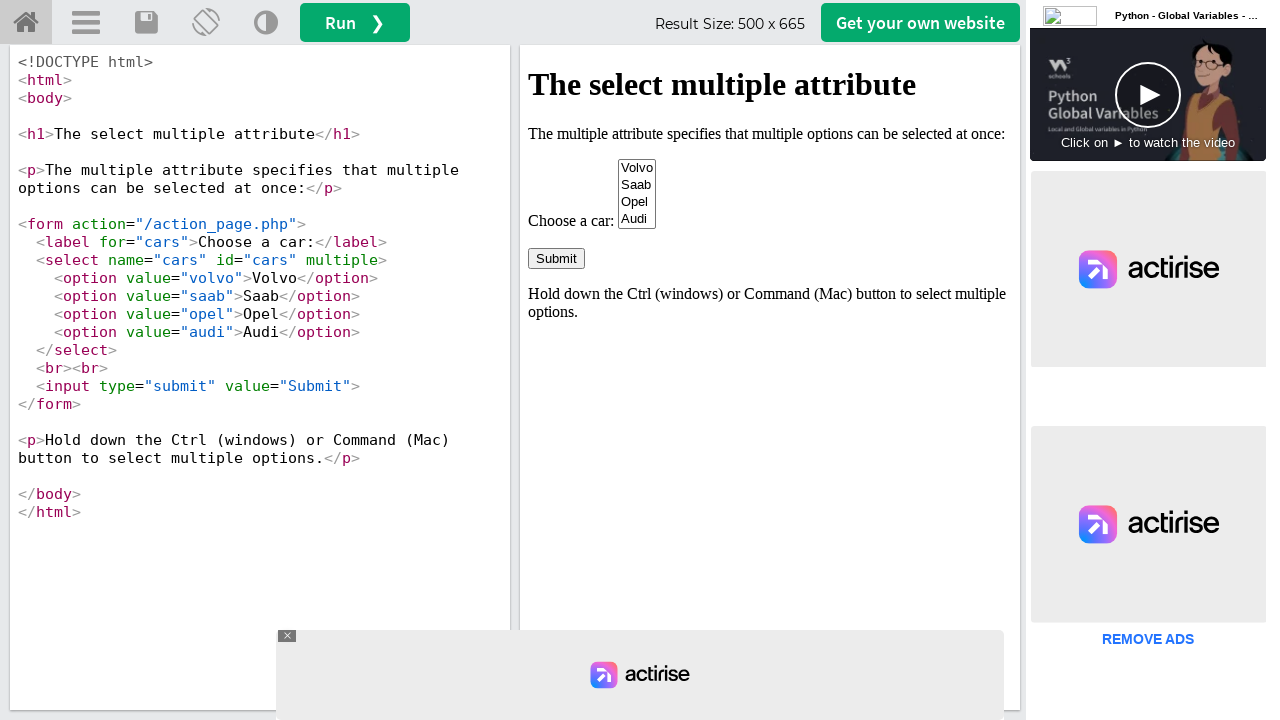

Selected 'Saab' option by value at (637, 185) on #iframeResult >> internal:control=enter-frame >> select#cars option[value='saab'
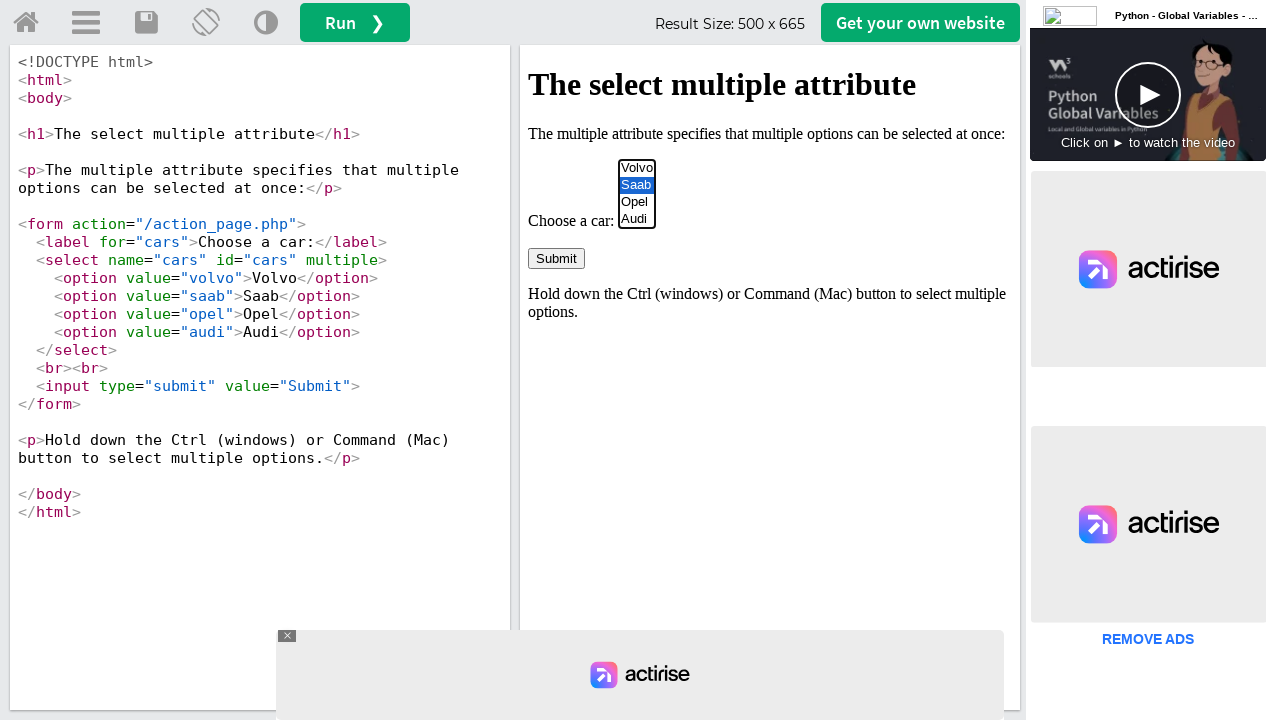

Selected 'Opel' option by value while holding Ctrl for multi-select at (637, 202) on #iframeResult >> internal:control=enter-frame >> select#cars option[value='opel'
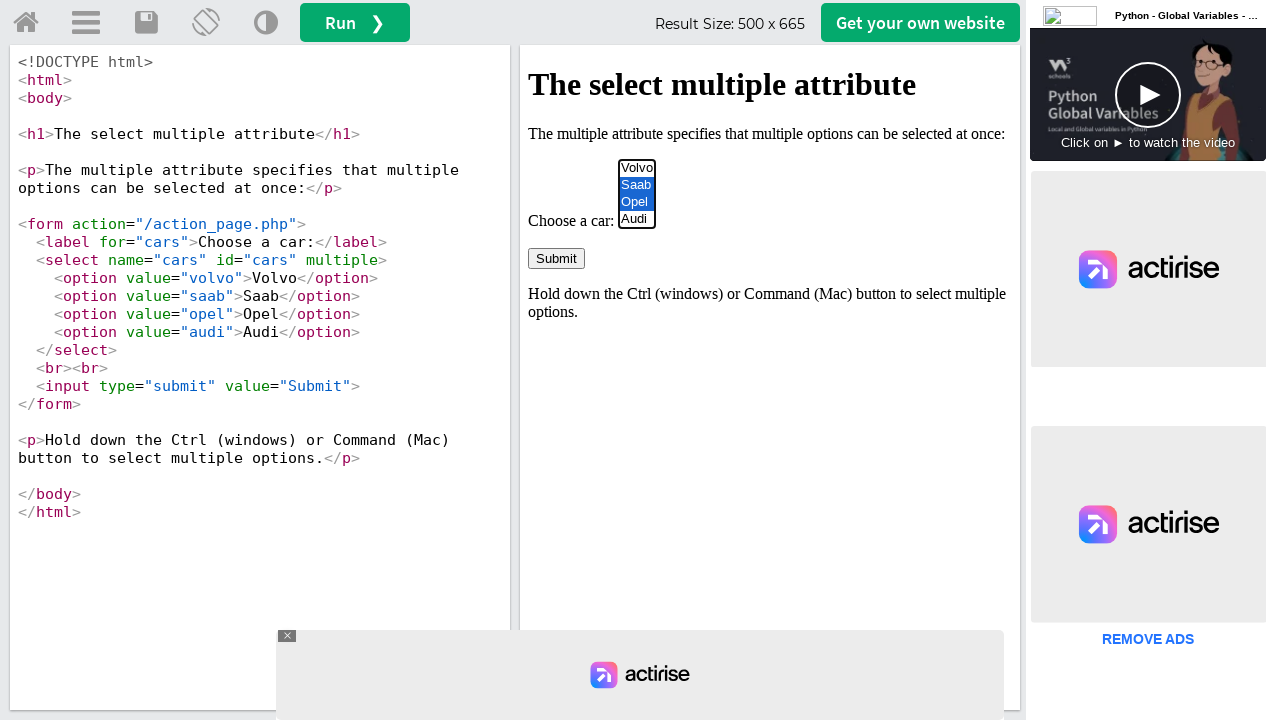

Selected 'Volvo' option by visible text while holding Ctrl at (637, 168) on #iframeResult >> internal:control=enter-frame >> select#cars option:text('Volvo'
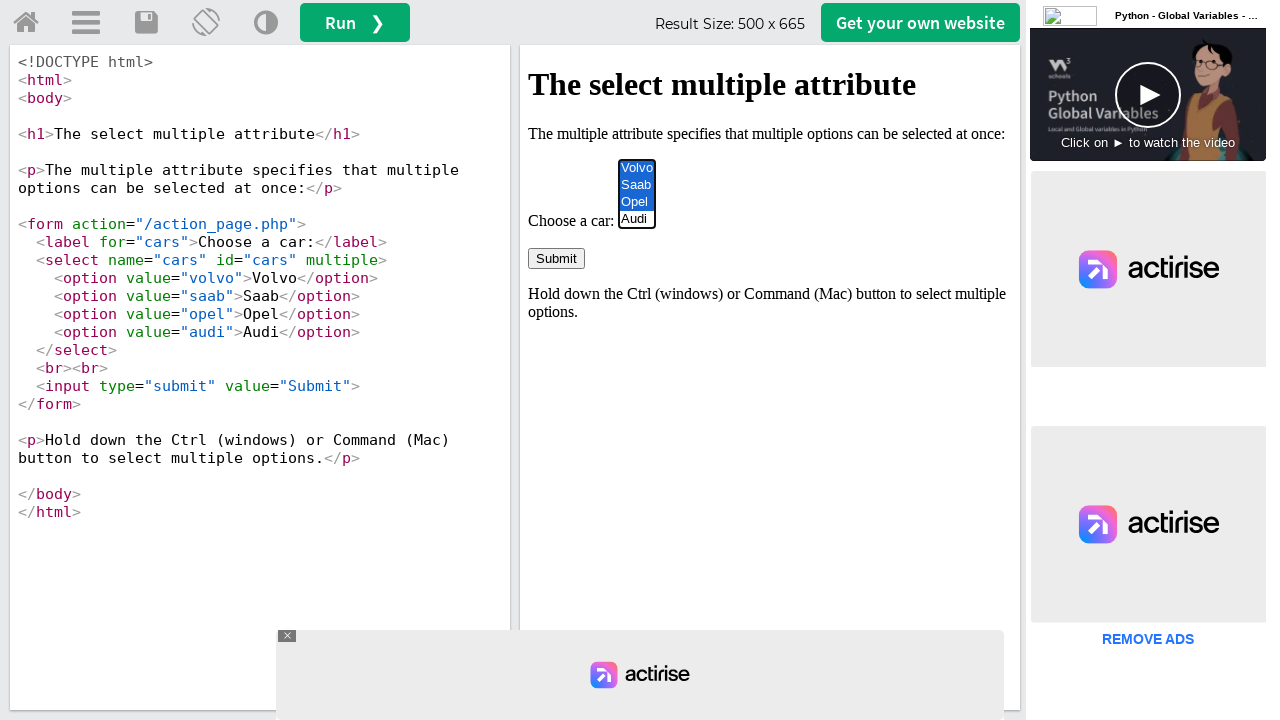

Deselected 'Saab' option by clicking with Ctrl at (637, 185) on #iframeResult >> internal:control=enter-frame >> select#cars option[value='saab'
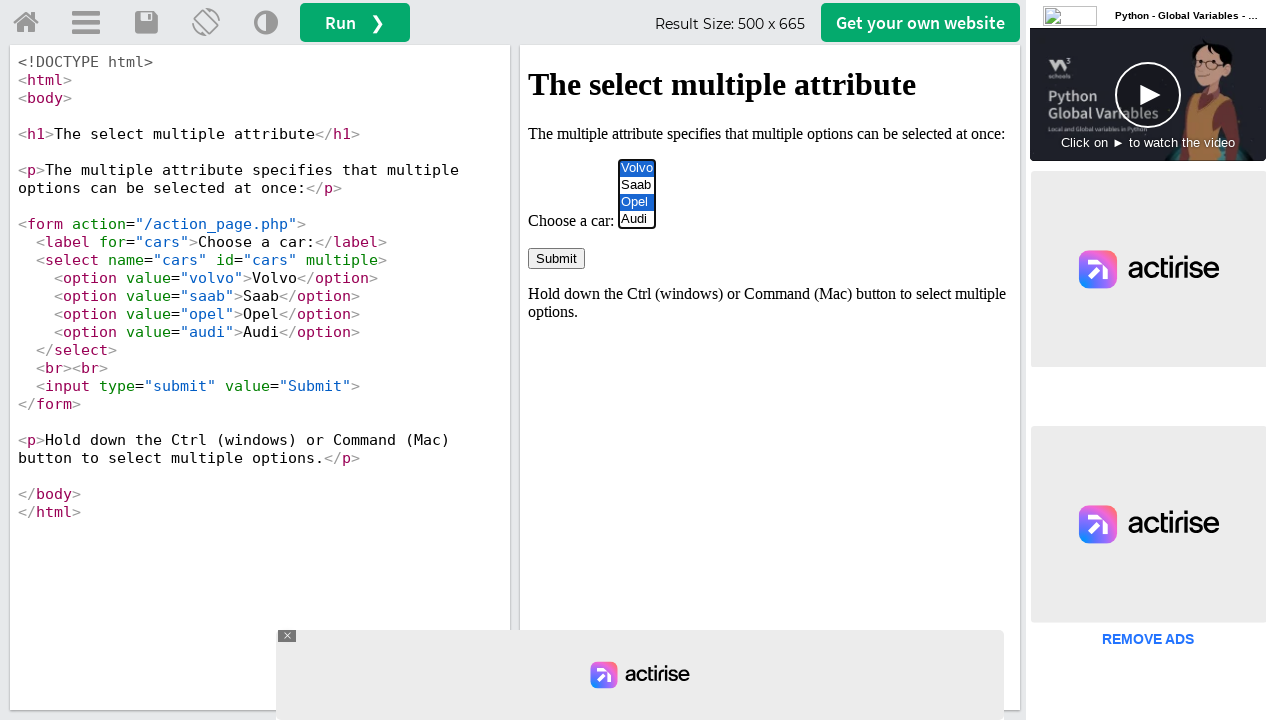

Deselected 'Volvo' option by clicking with Ctrl at (637, 168) on #iframeResult >> internal:control=enter-frame >> select#cars option:text('Volvo'
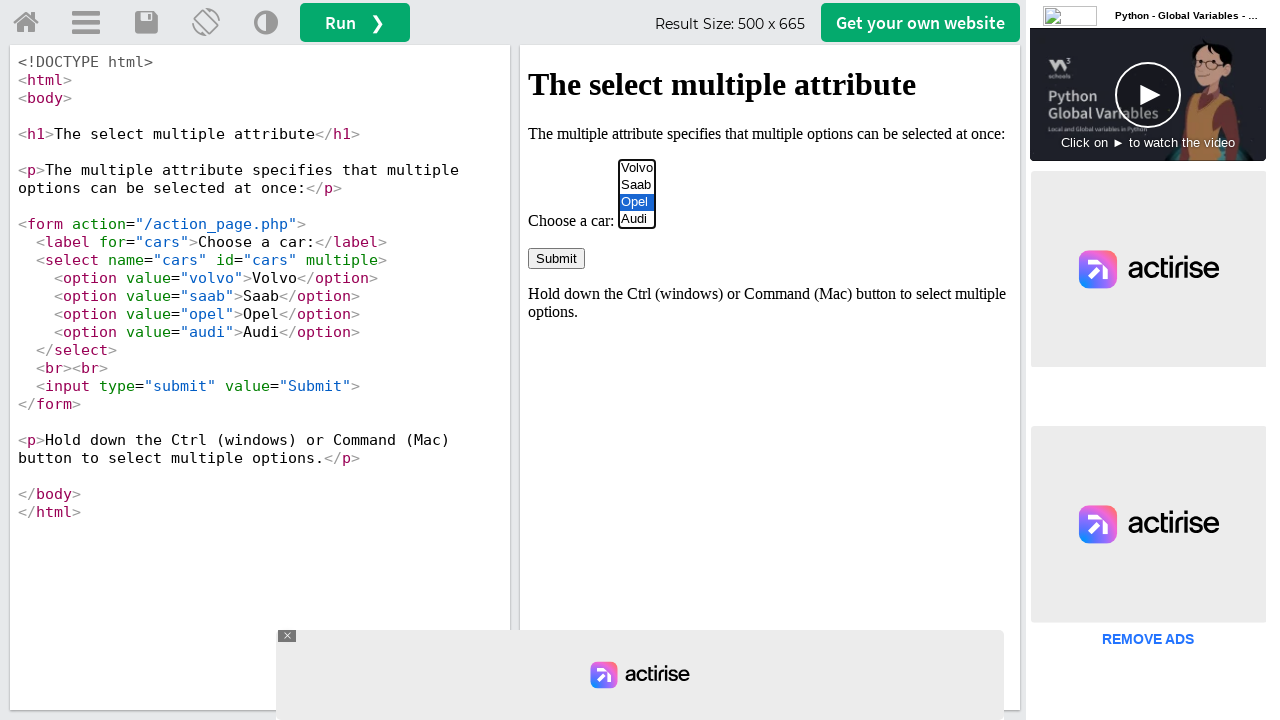

Deselected 'Opel' option by value with Ctrl at (637, 202) on #iframeResult >> internal:control=enter-frame >> select#cars option[value='opel'
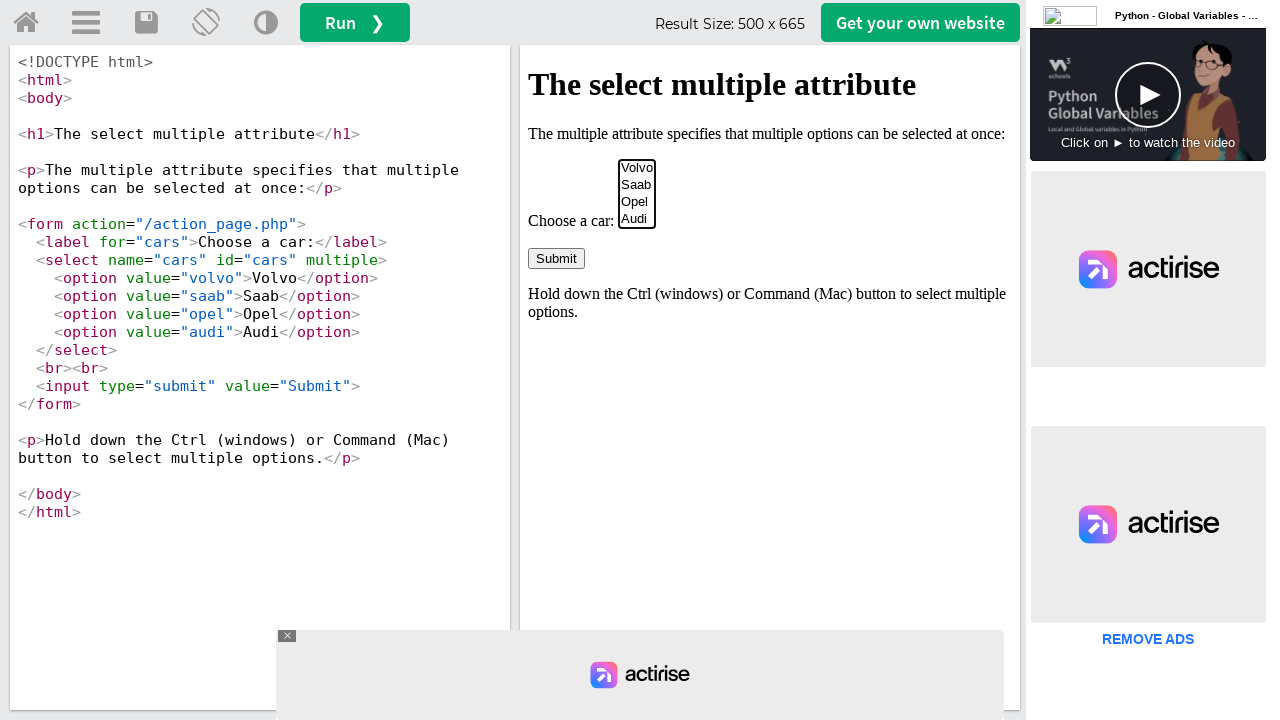

Selected 'Audi' option by value with Ctrl at (637, 219) on #iframeResult >> internal:control=enter-frame >> select#cars option[value='audi'
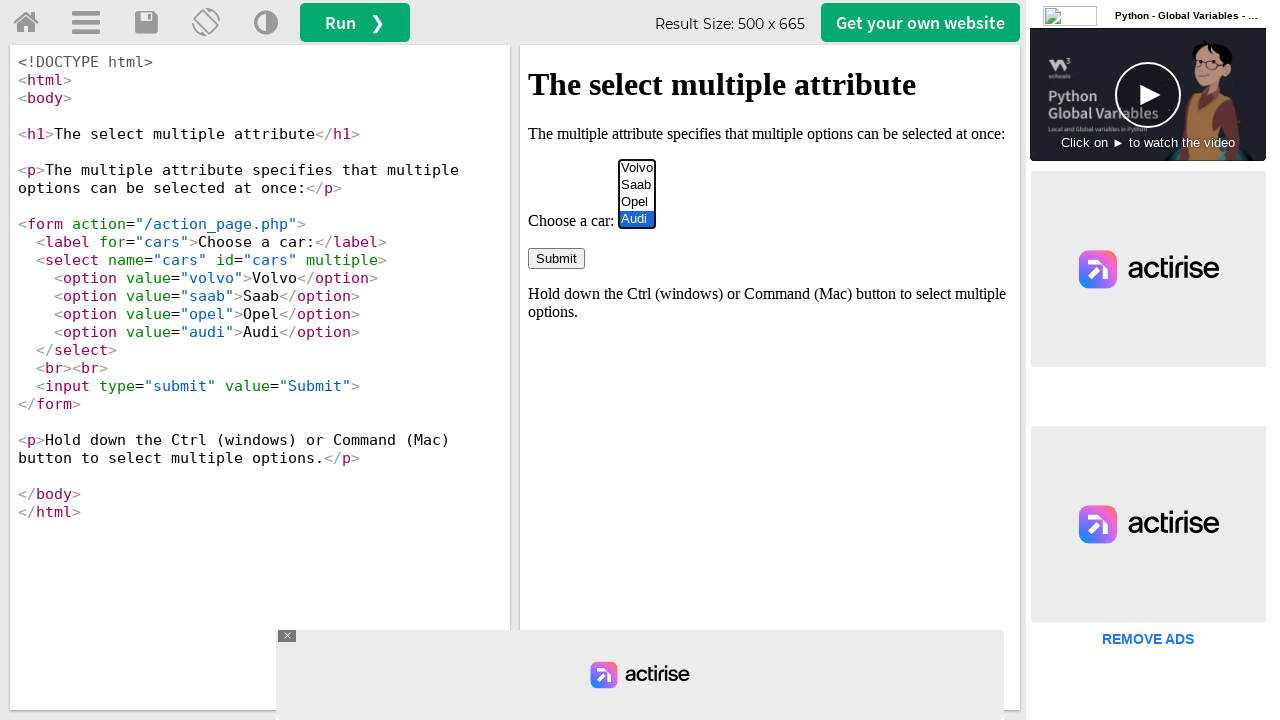

Deselected 'Audi' option by clicking with Ctrl, clearing all selections at (637, 219) on #iframeResult >> internal:control=enter-frame >> select#cars option[value='audi'
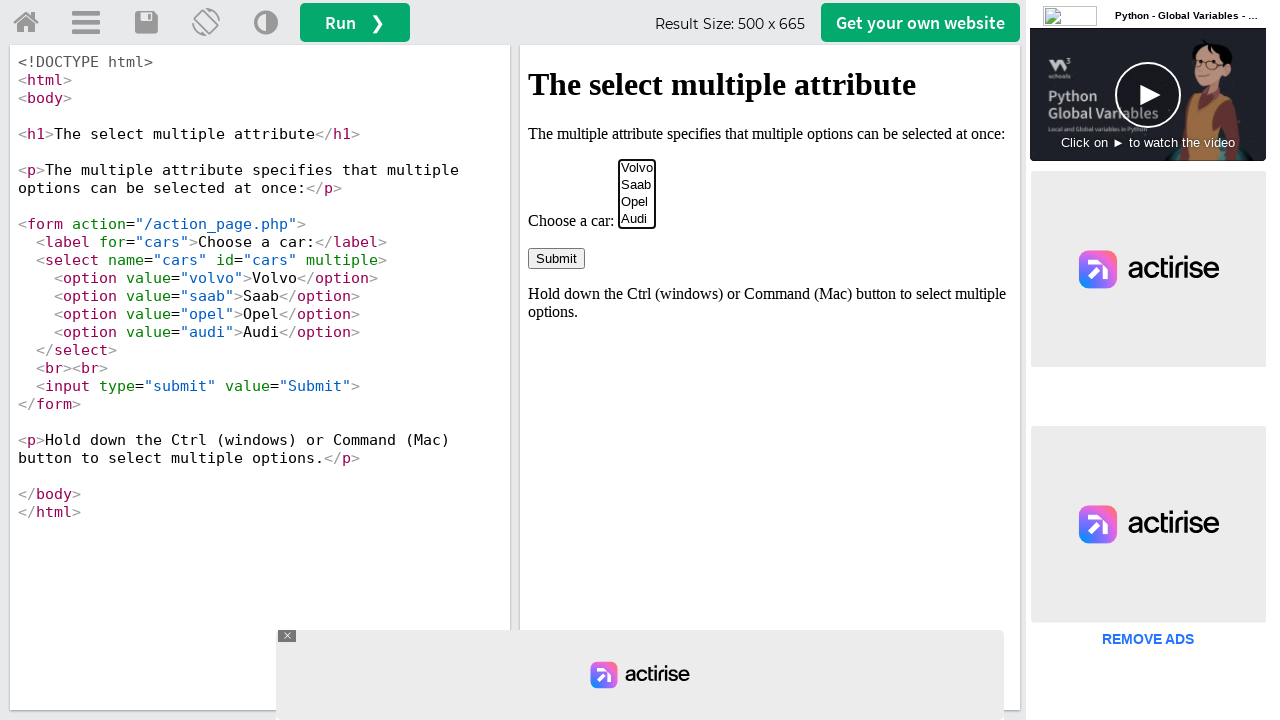

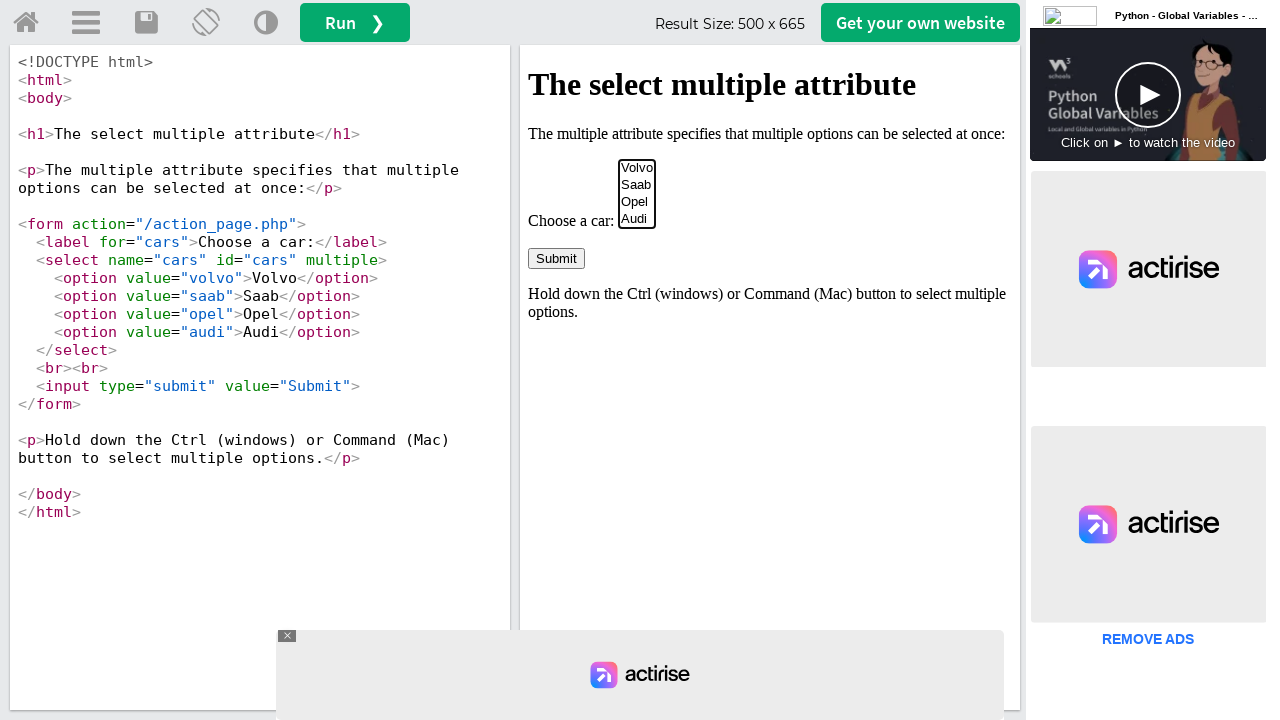